Tests JavaScript prompt dialog by entering text and accepting the prompt

Starting URL: https://the-internet.herokuapp.com/javascript_alerts

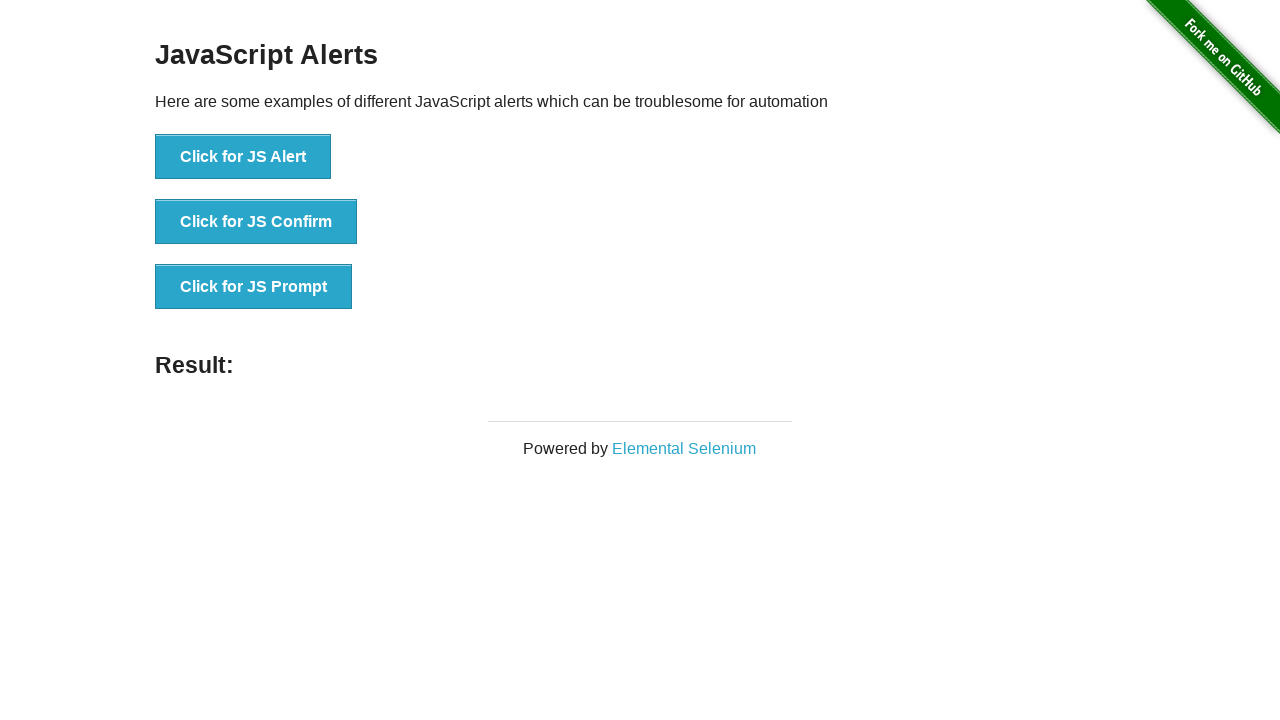

Set up dialog handler to accept prompt with text 'test'
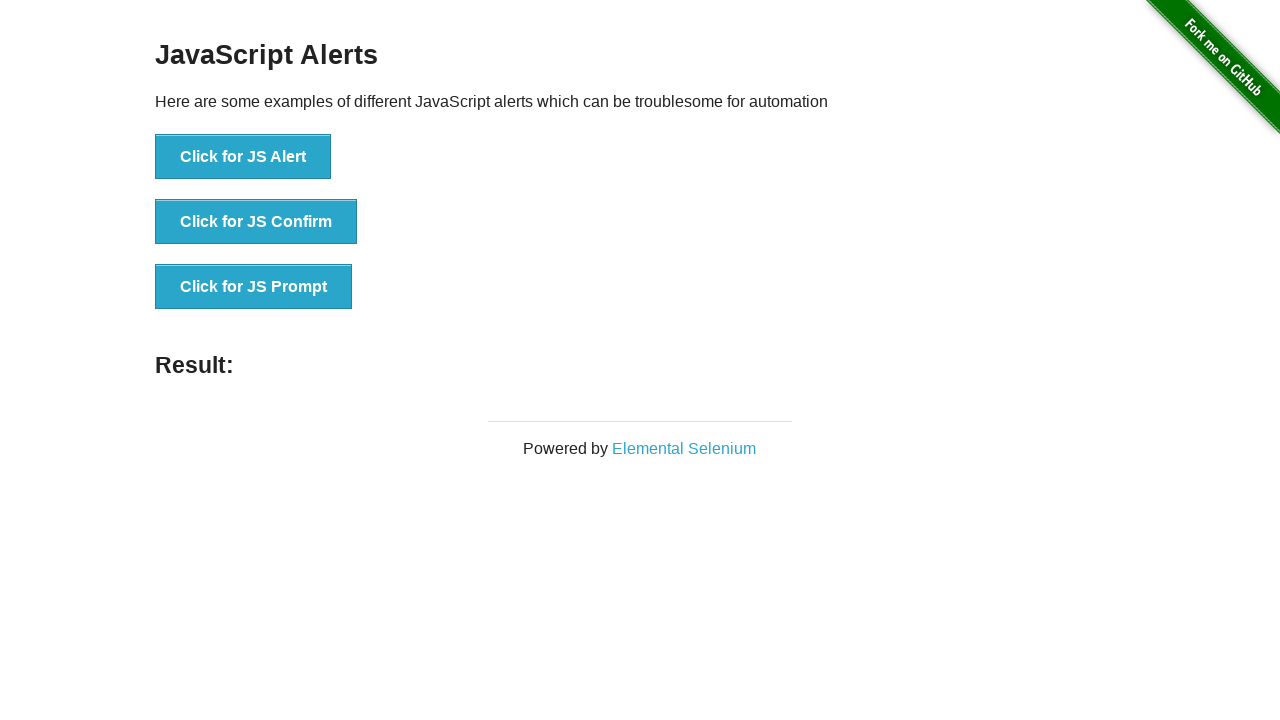

Clicked the JS Prompt button at (254, 287) on [onclick='jsPrompt()']
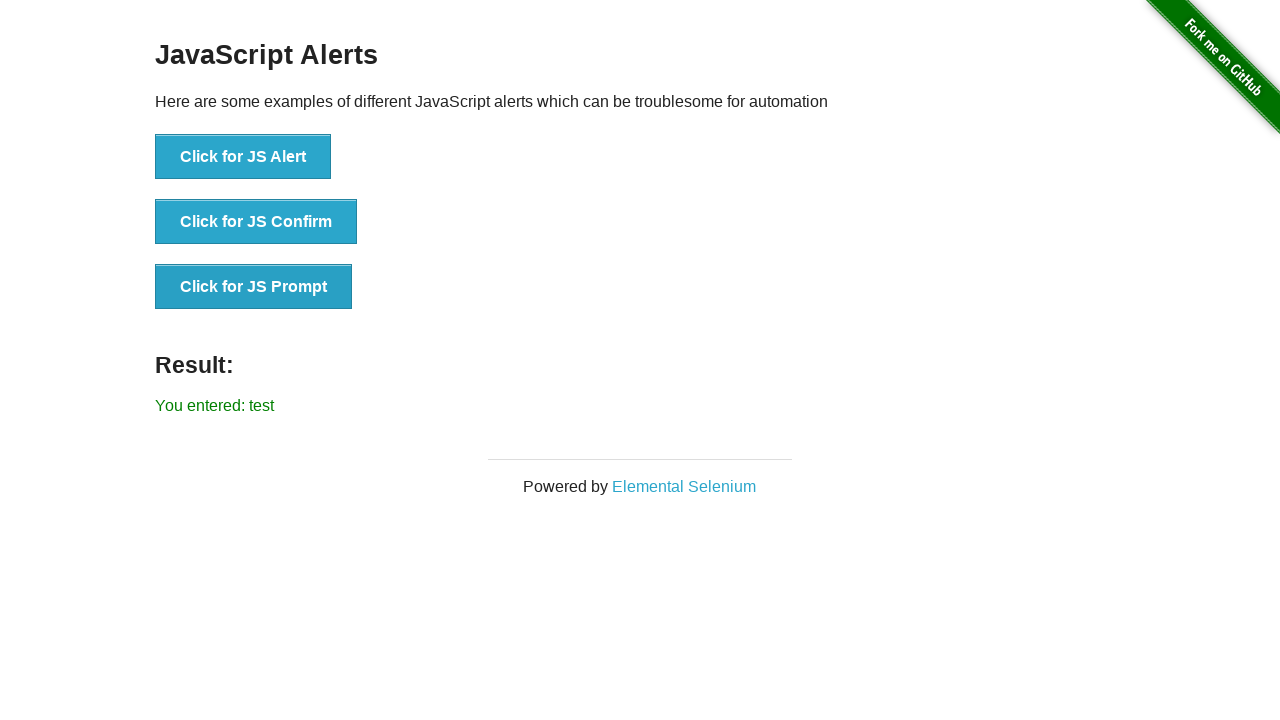

Result element loaded after prompt was accepted
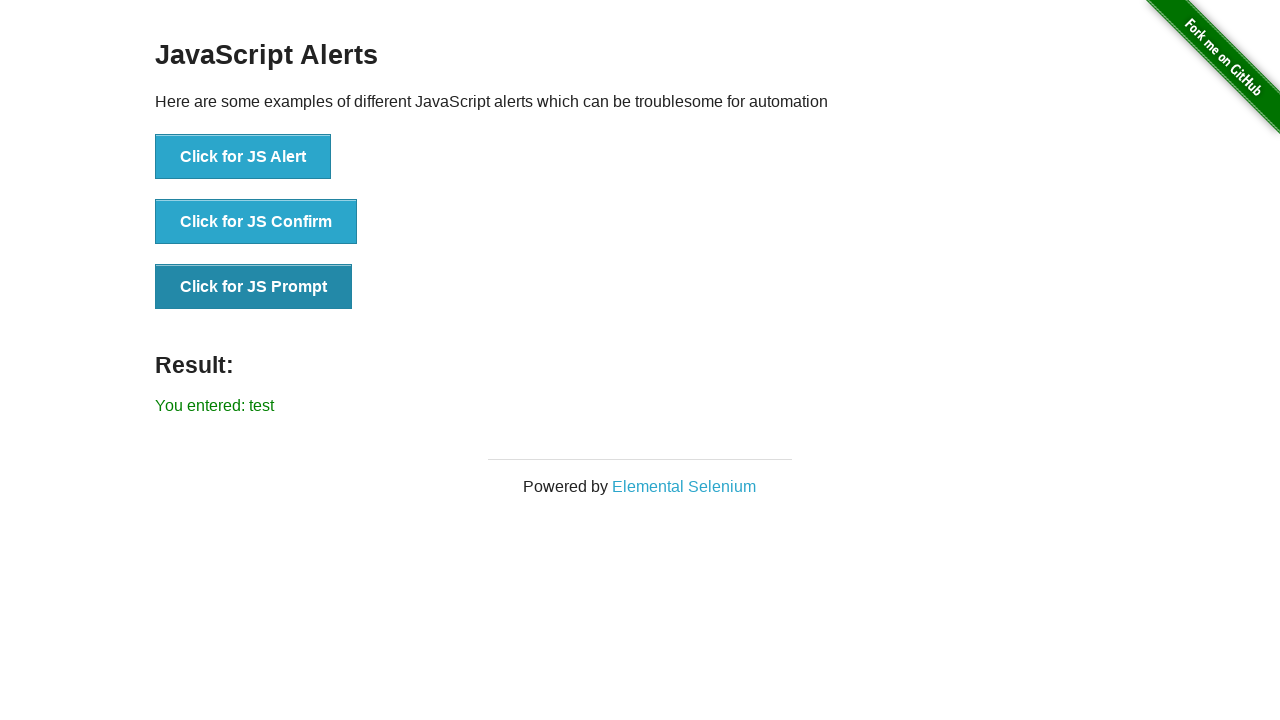

Retrieved result text content
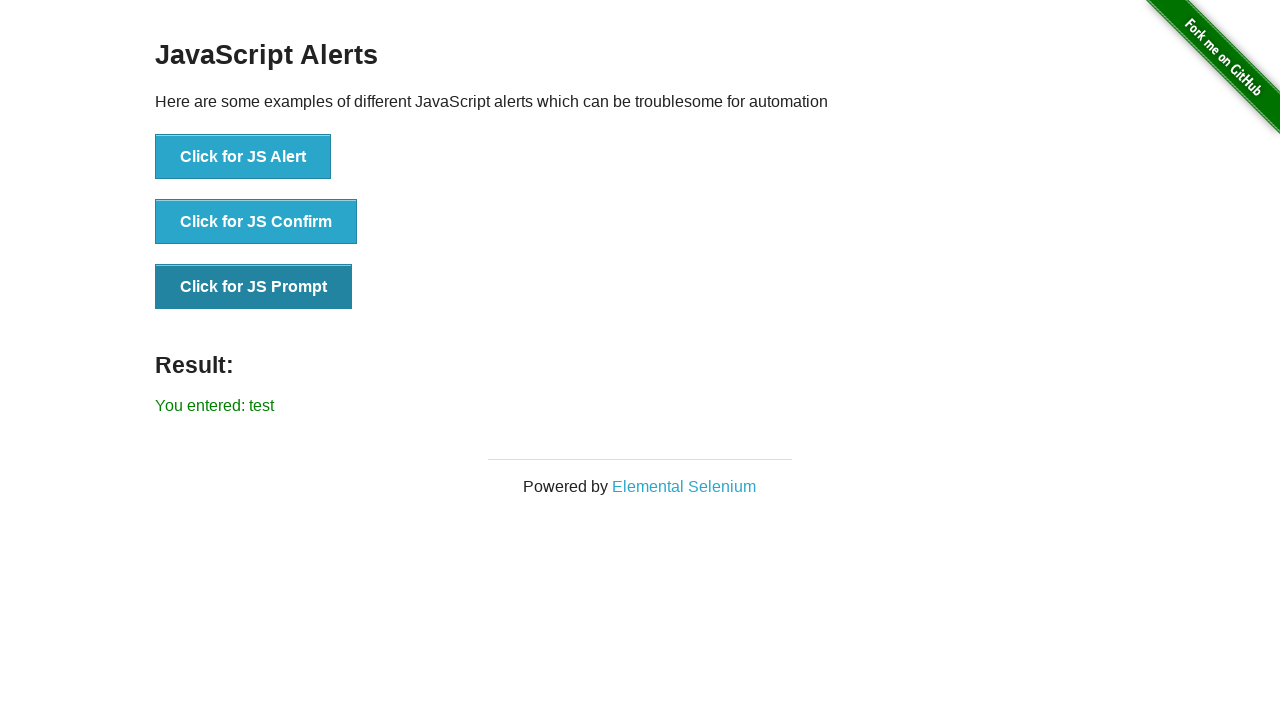

Verified result text is 'You entered: test'
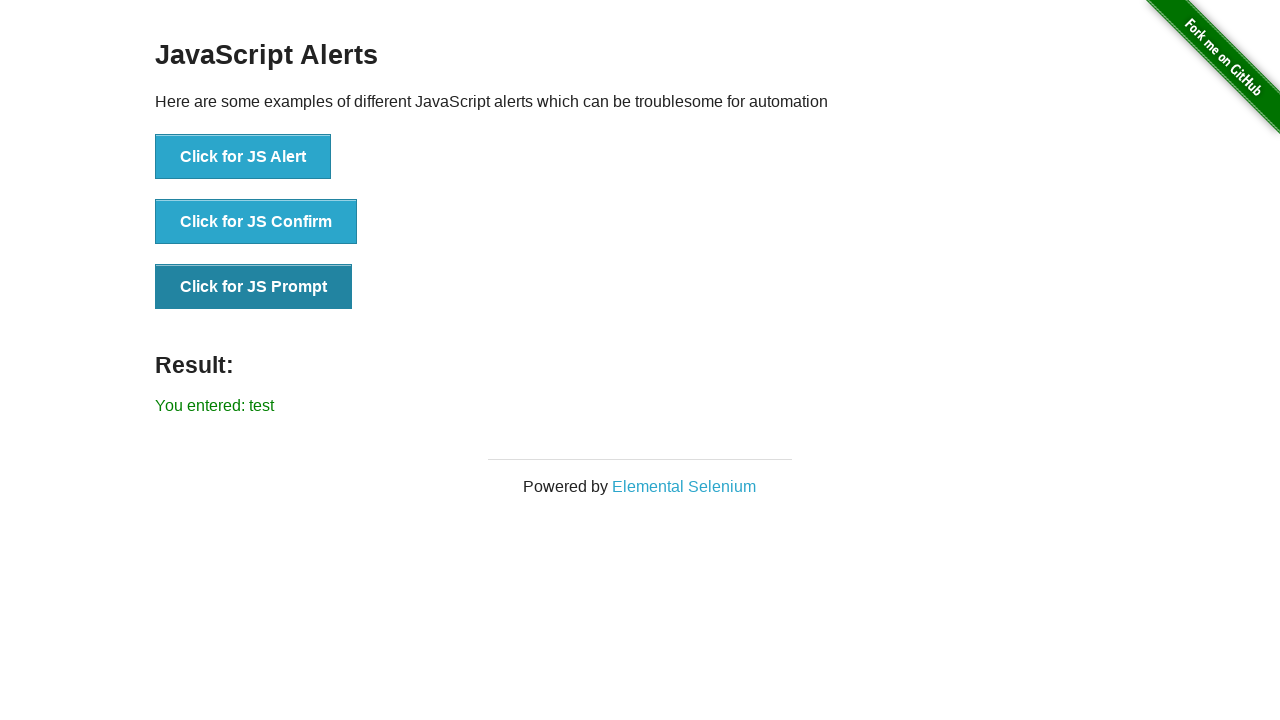

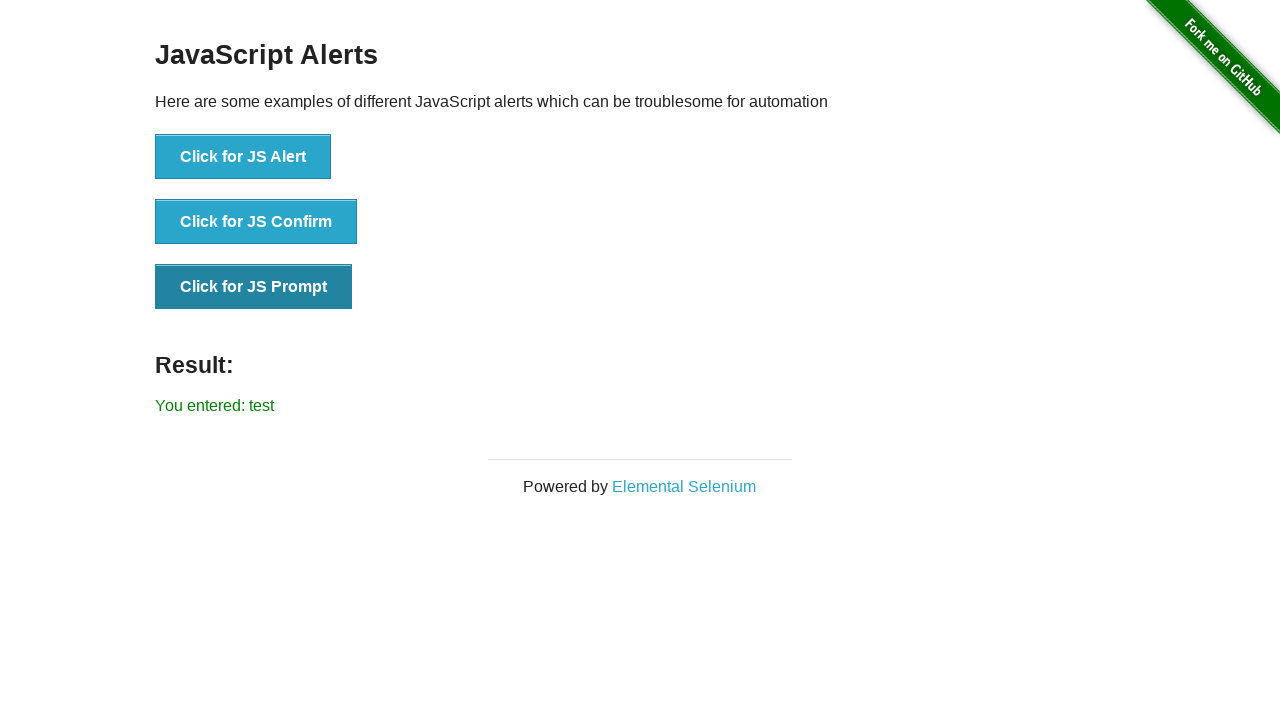